Tests the number entry task page by entering a valid number and verifying an alert appears with square root calculation

Starting URL: https://kristinek.github.io/site/tasks/enter_a_number

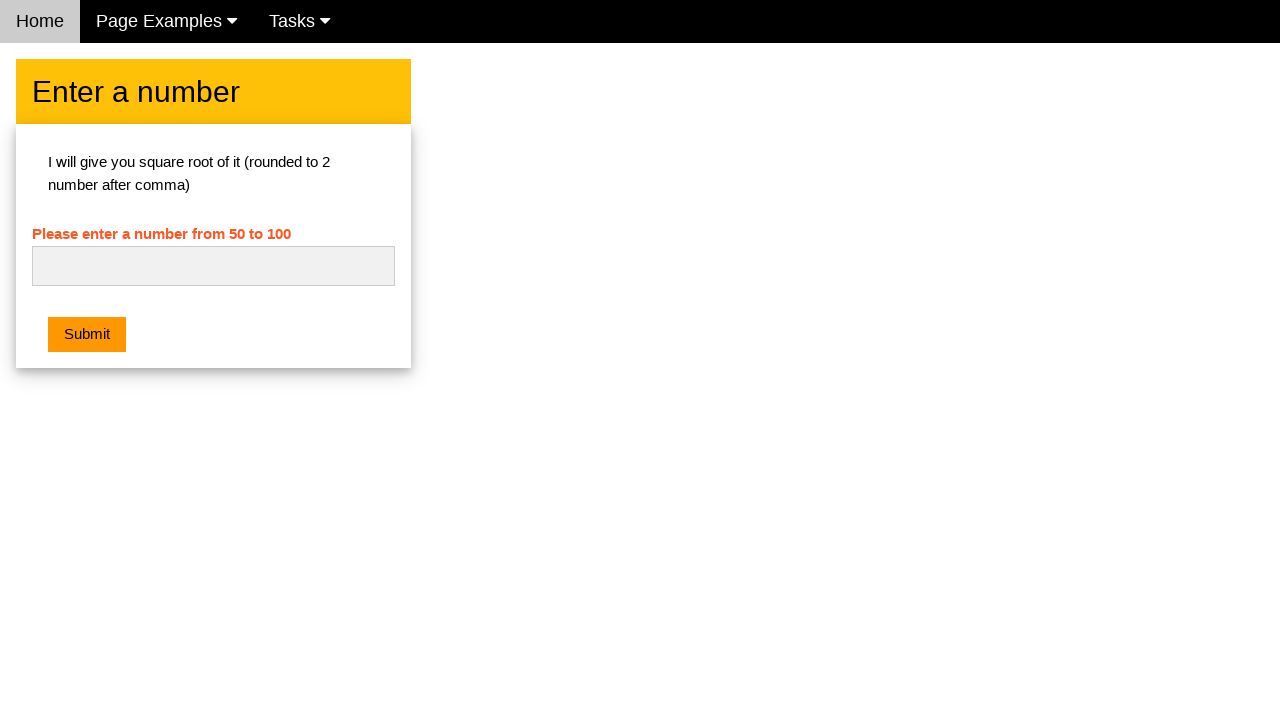

Set up dialog handler to accept alerts
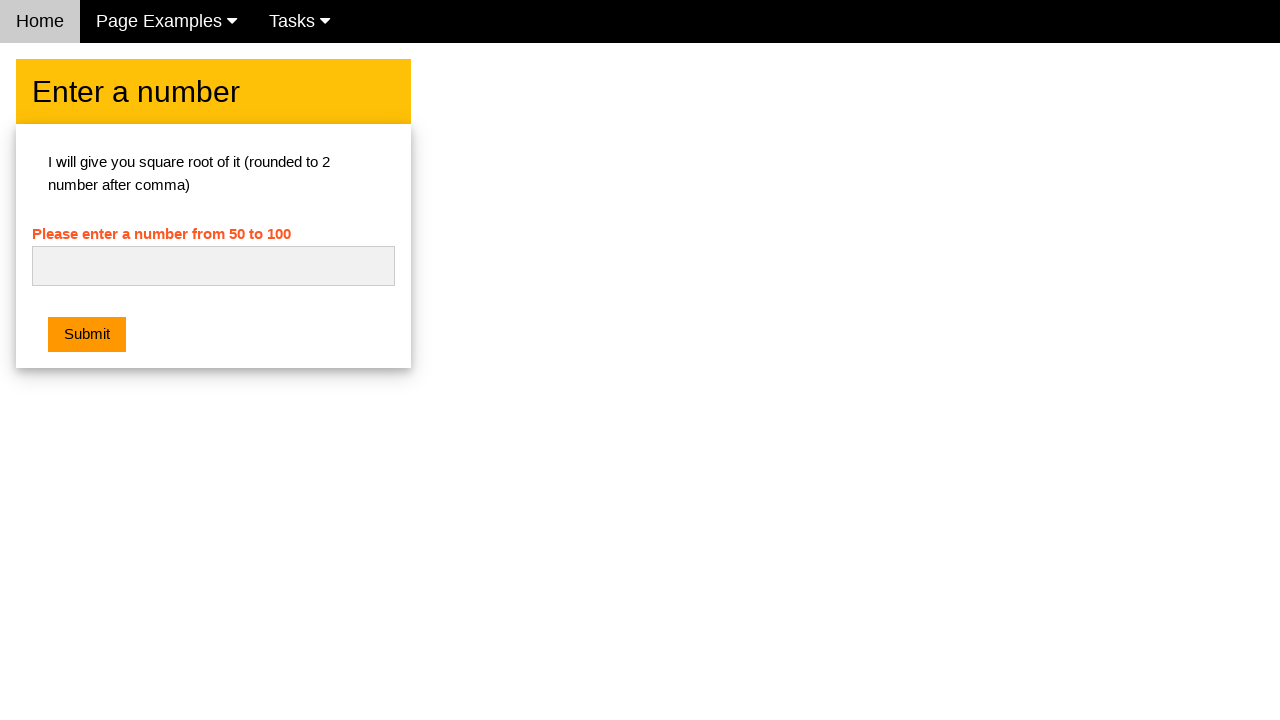

Entered number '16' in the number input field on #numb
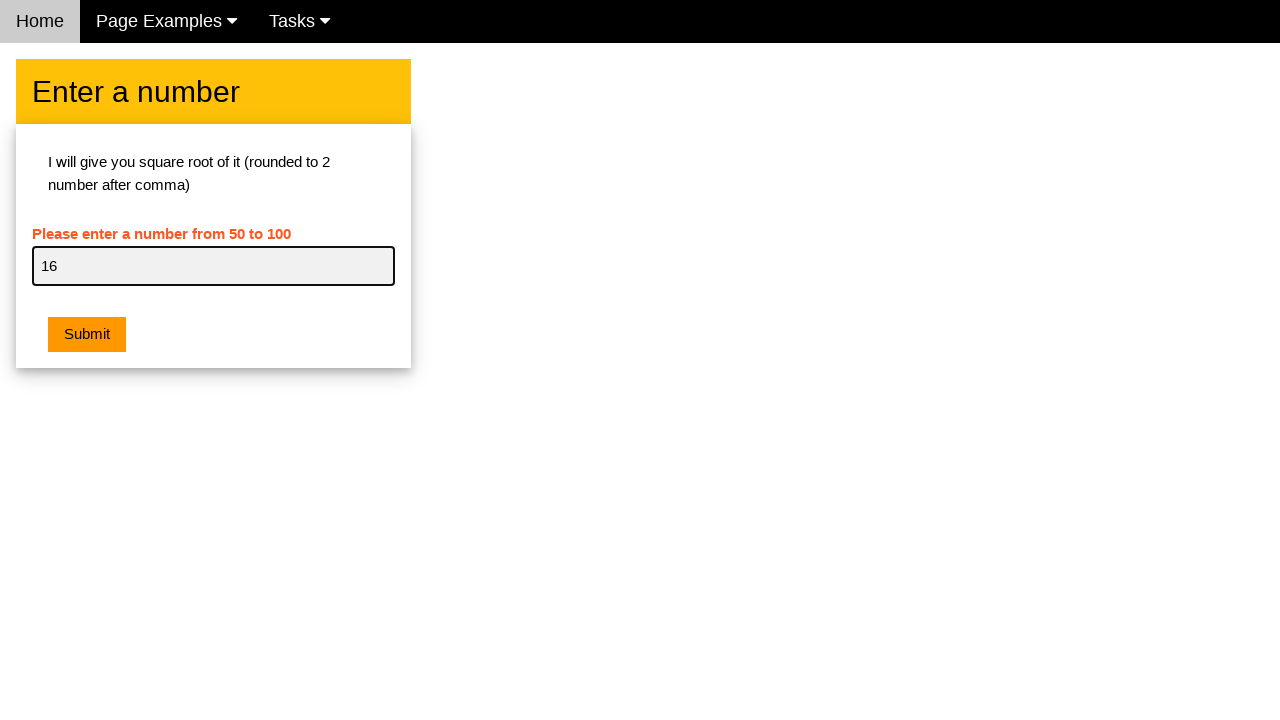

Clicked submit button to trigger square root calculation alert at (87, 335) on button
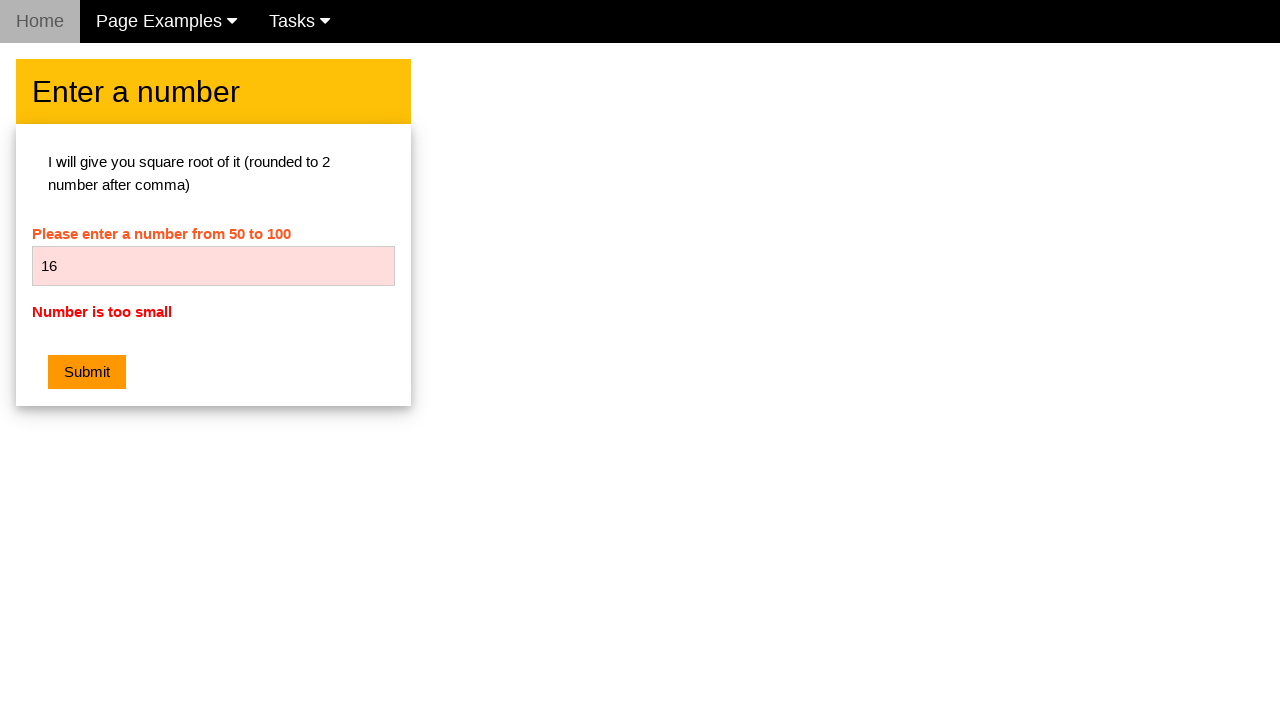

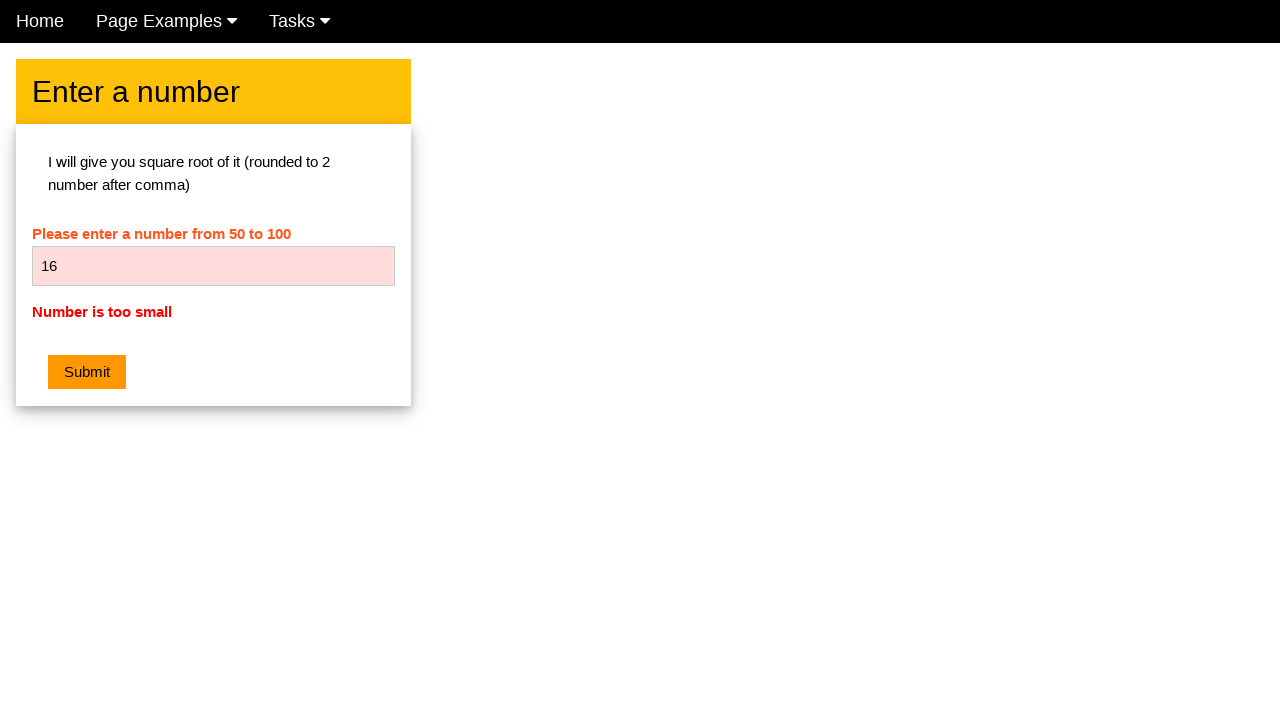